Tests successful login with valid credentials and verifies success message

Starting URL: https://training-support.net/webelements/login-form

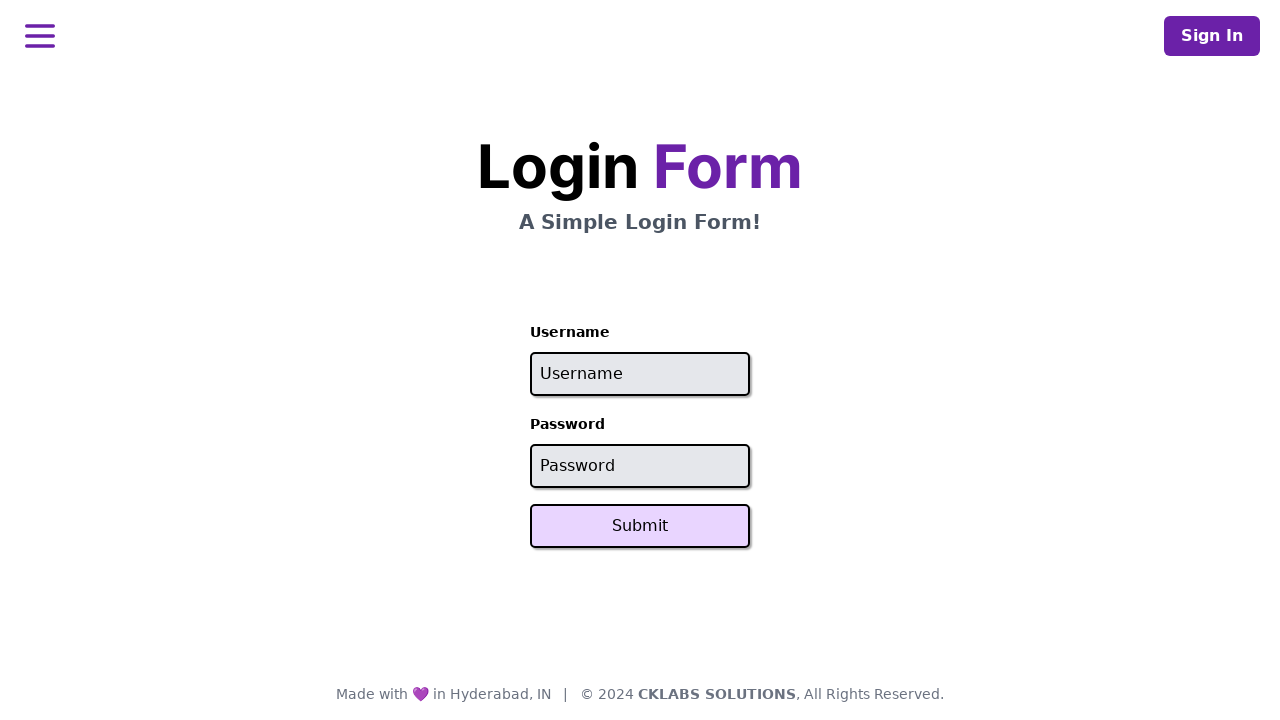

Cleared username field on #username
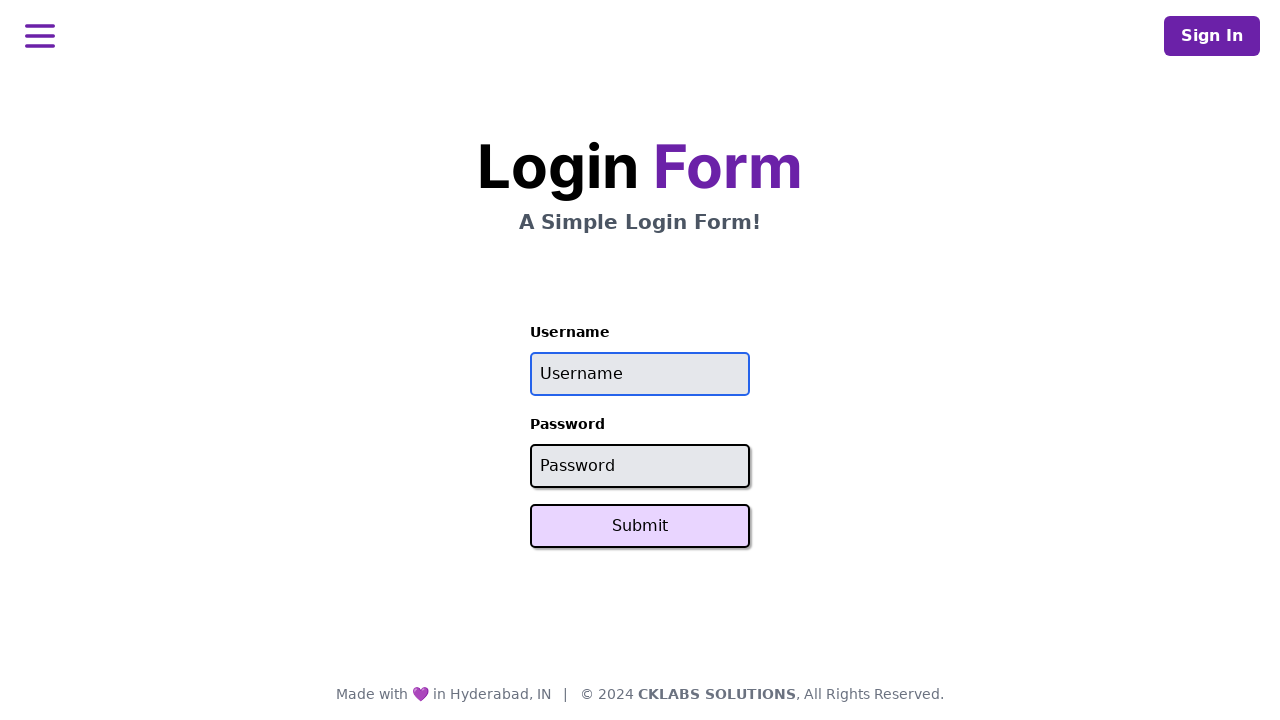

Filled username field with 'admin' on #username
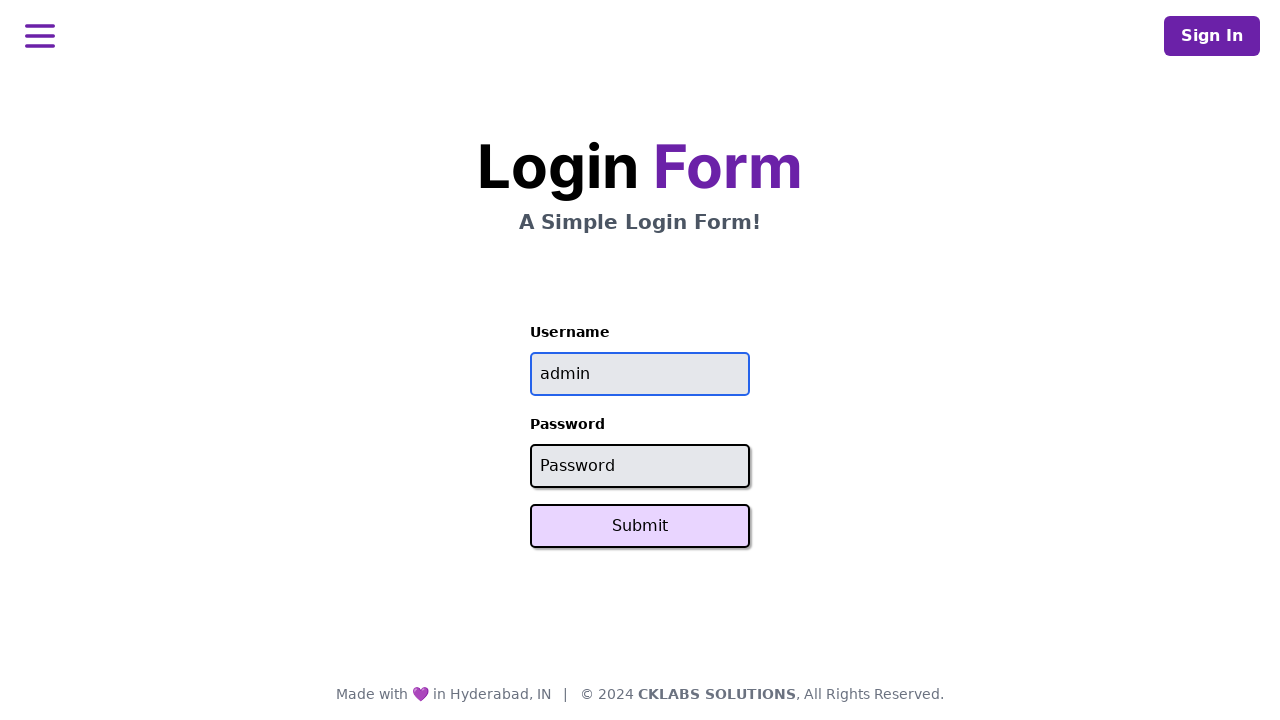

Cleared password field on #password
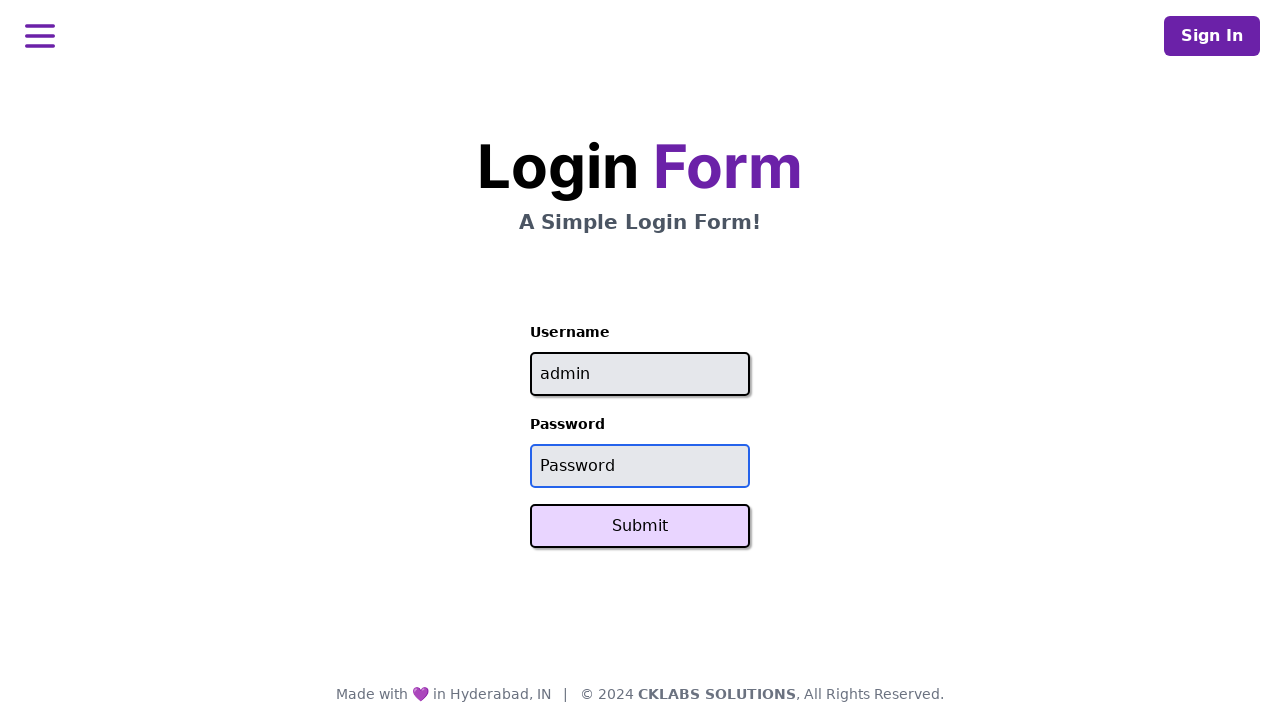

Filled password field with 'password' on #password
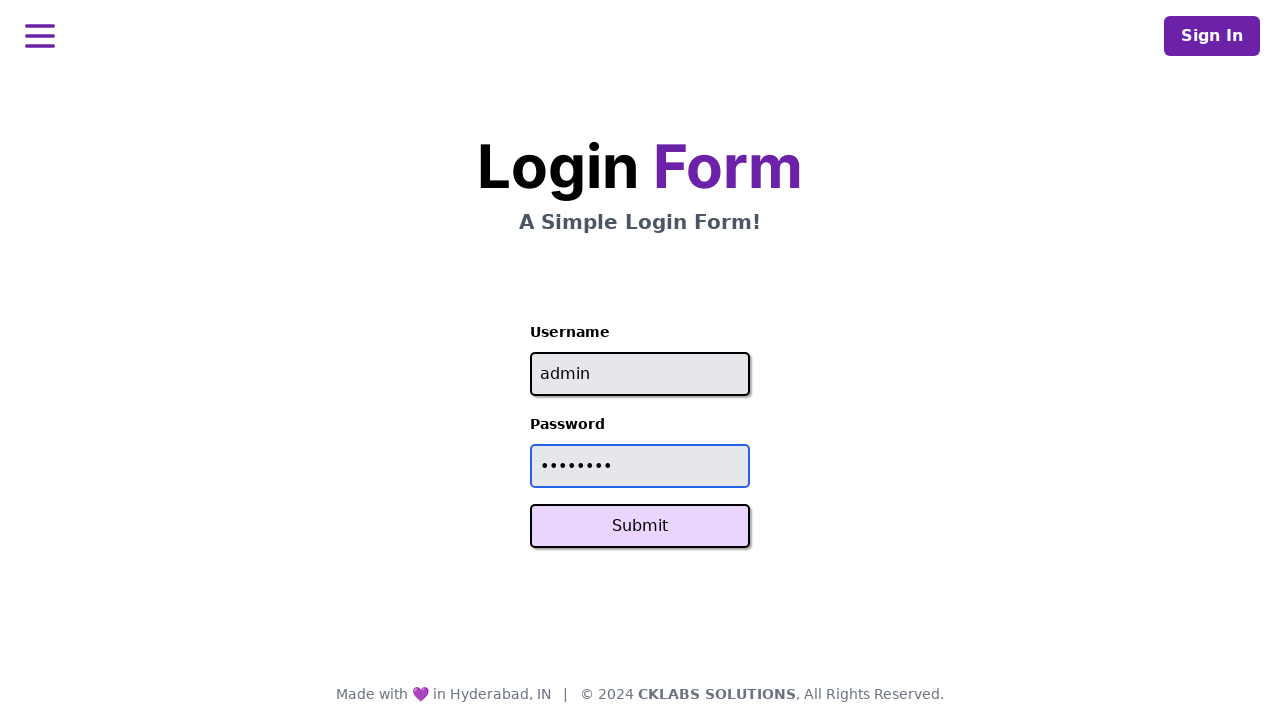

Clicked Submit button at (640, 526) on button:text('Submit')
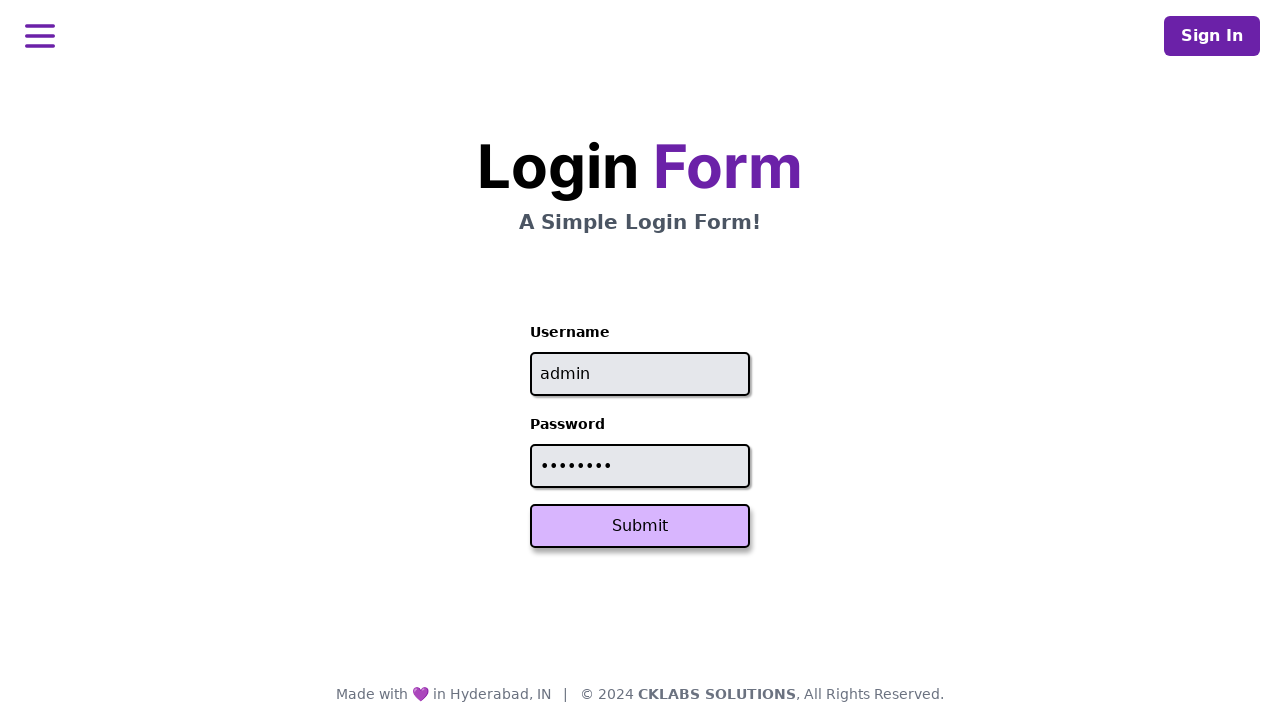

Success message element loaded and text retrieved
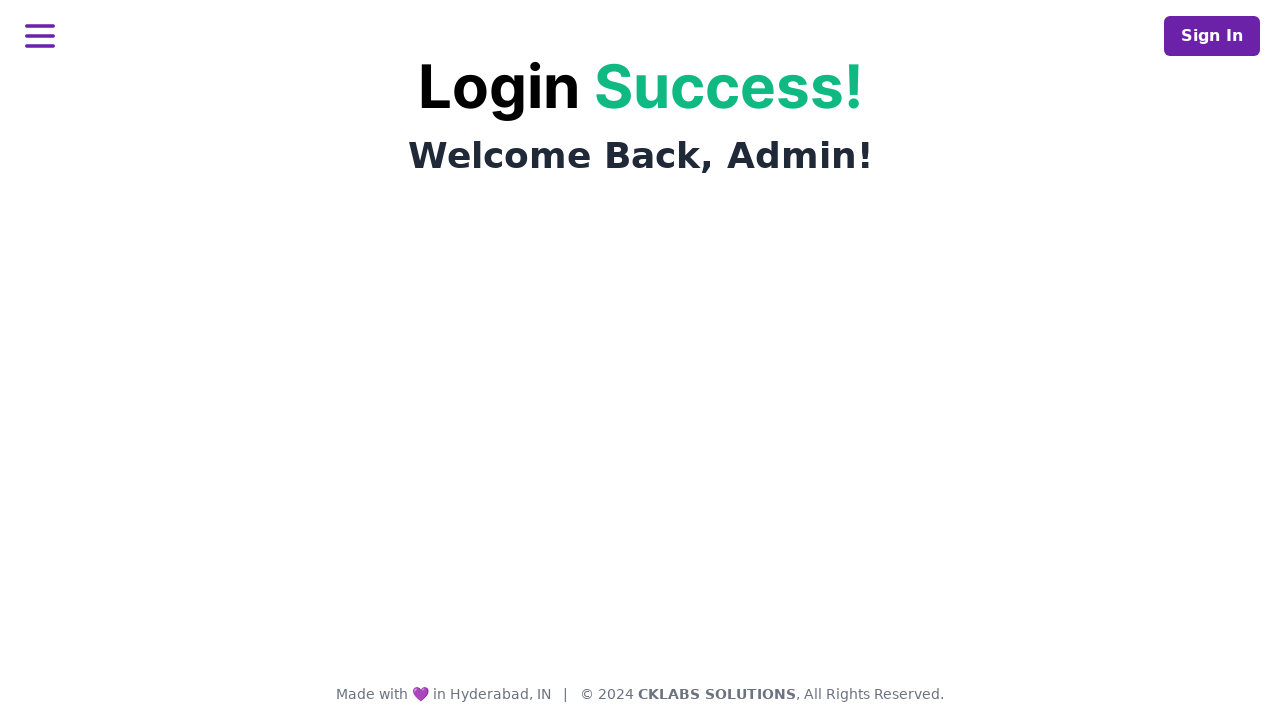

Verified success message is 'Login Success!'
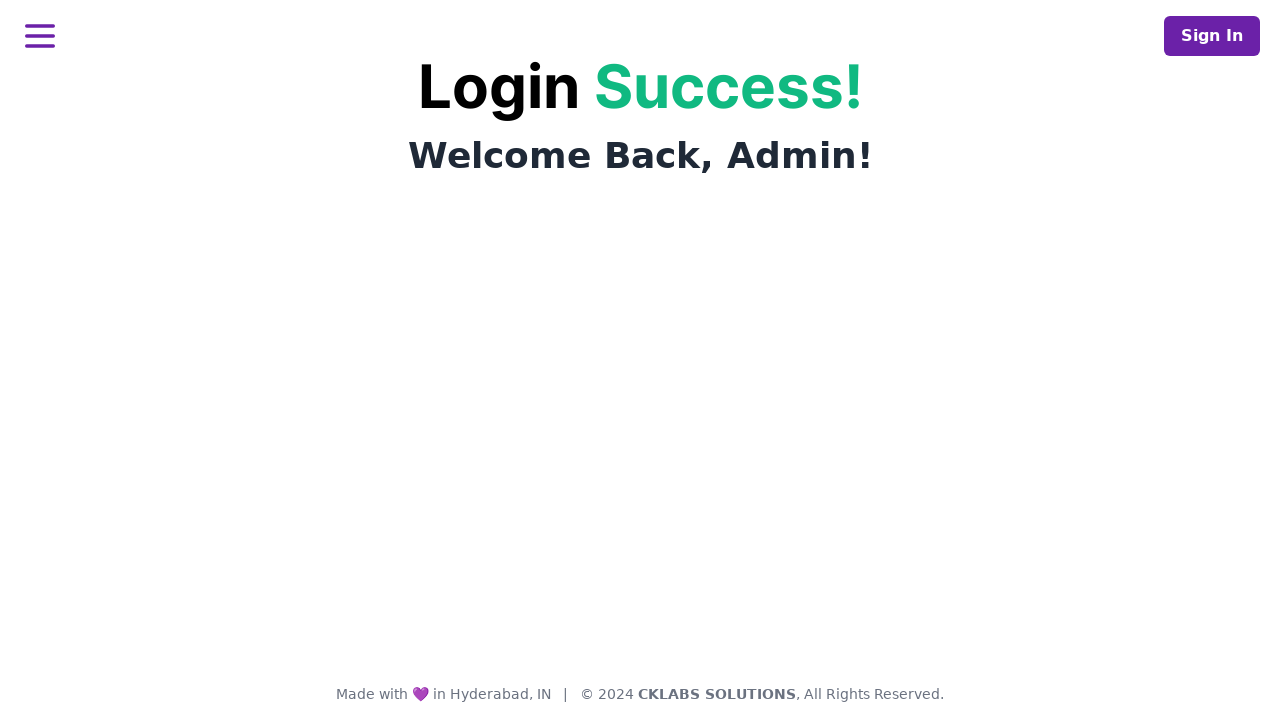

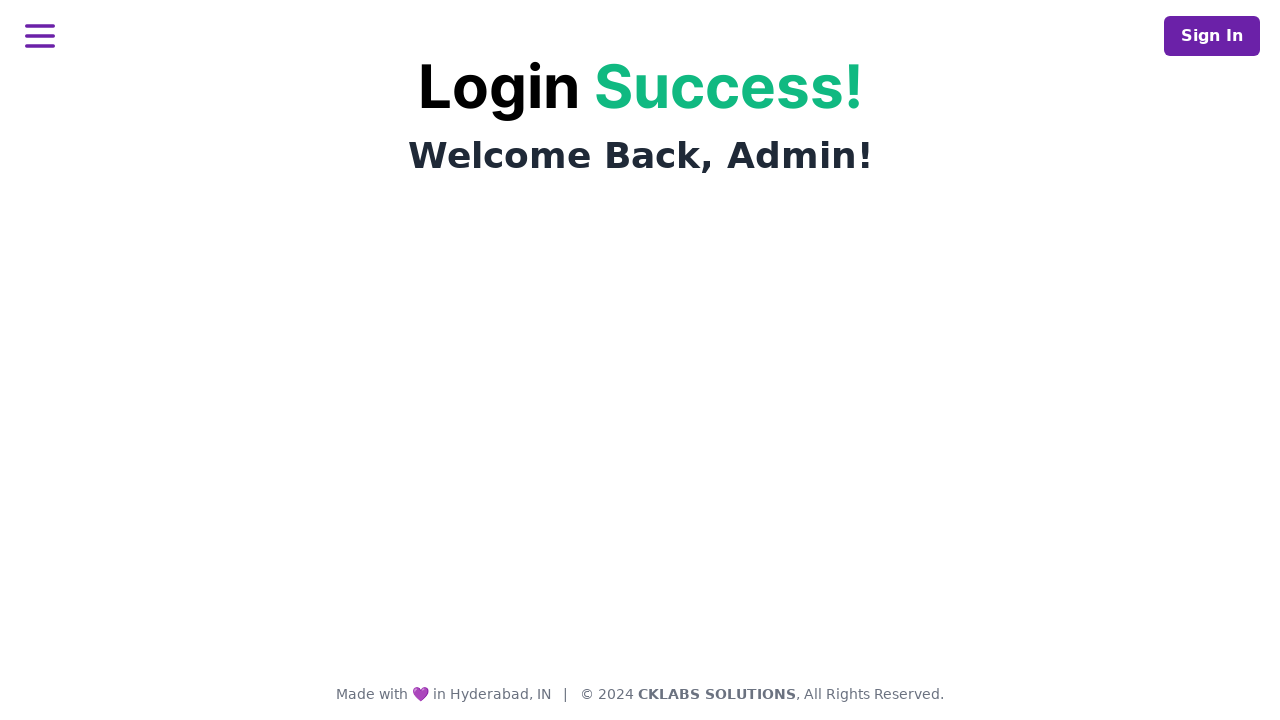